Tests the employee manager application by adding a new employee and filling in their name, phone, and title information

Starting URL: https://devmountain-qa.github.io/employee-manager/1.2_Version/index.html

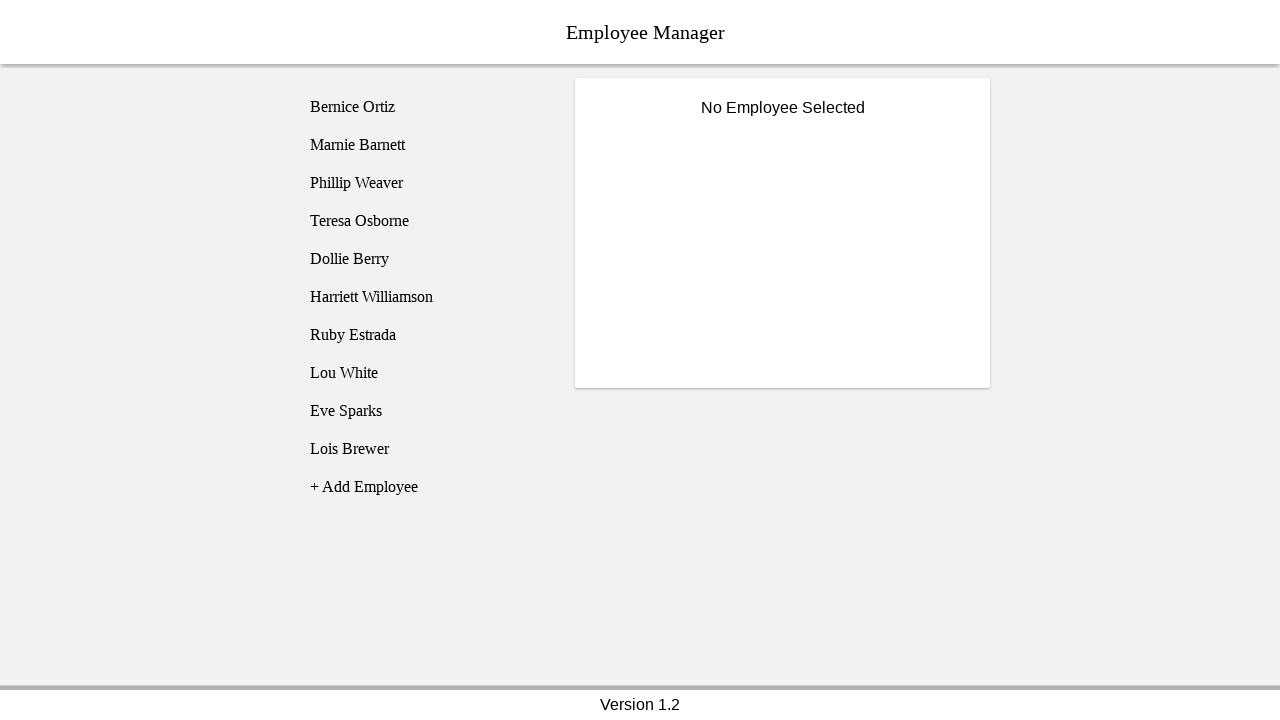

Waited for page to load - title text selector found
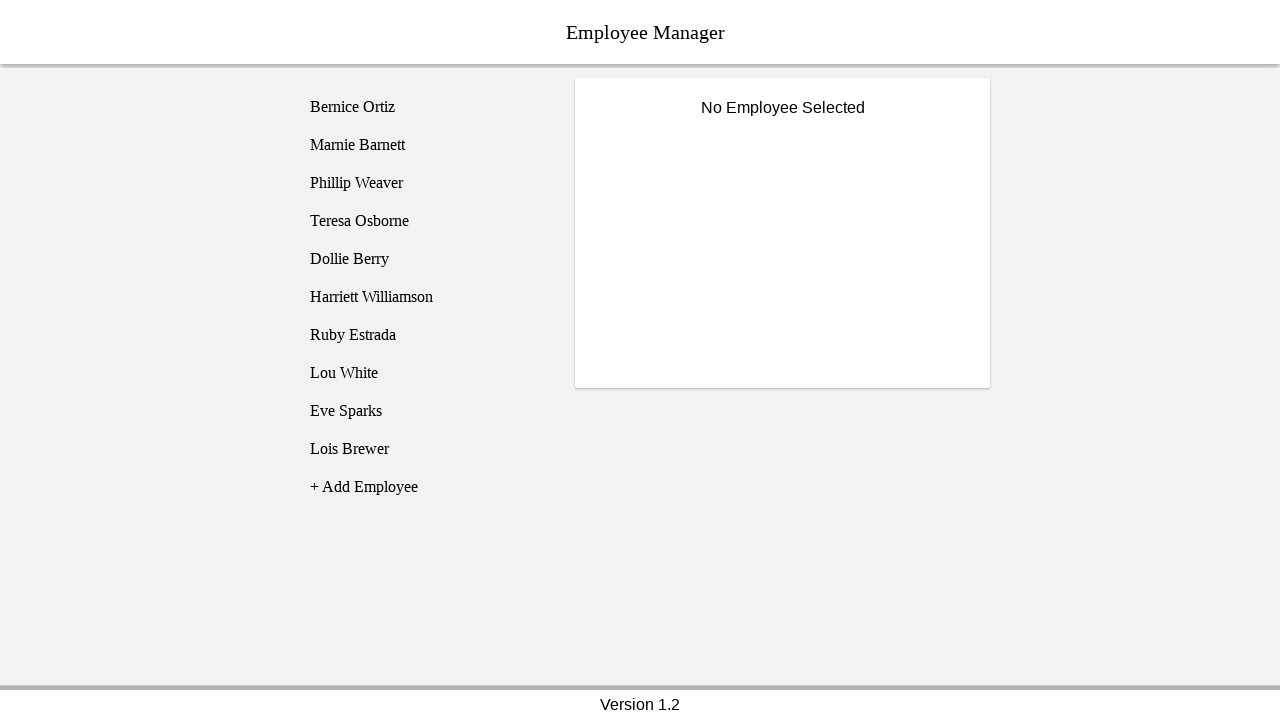

Clicked the add employee button at (425, 107) on [name="employee1"]
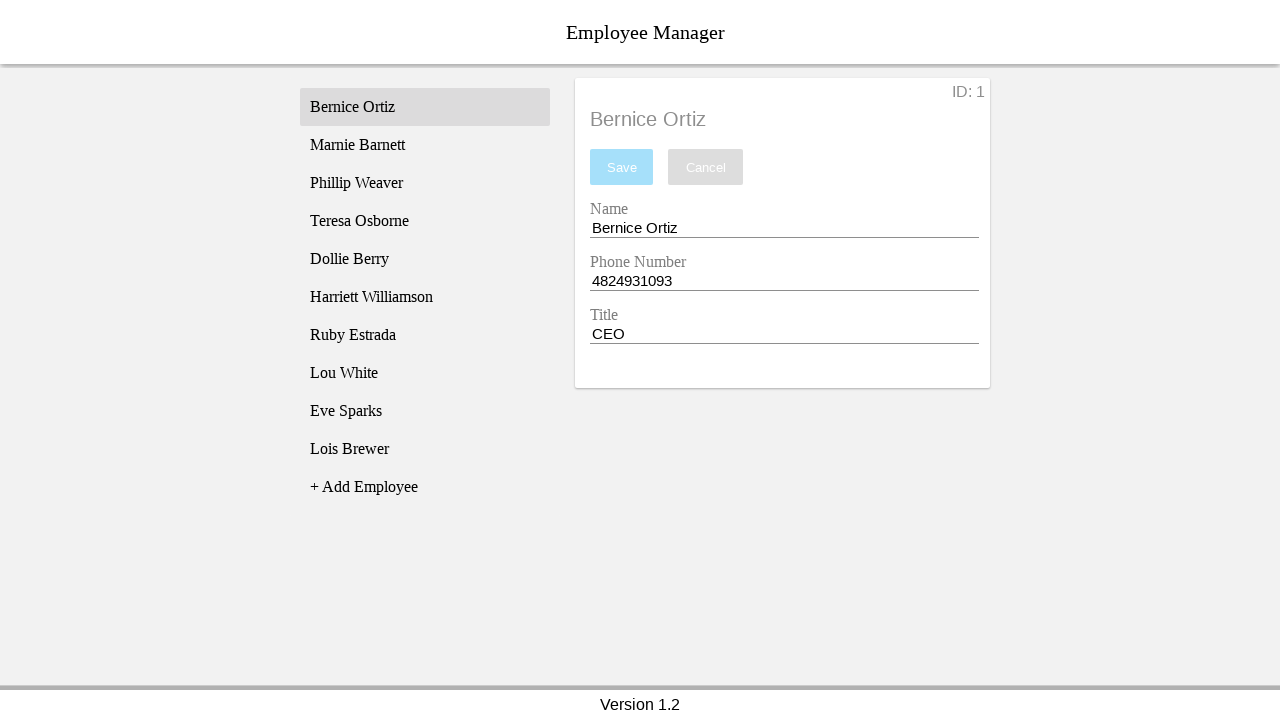

Clicked the name entry field at (784, 228) on [name="nameEntry"]
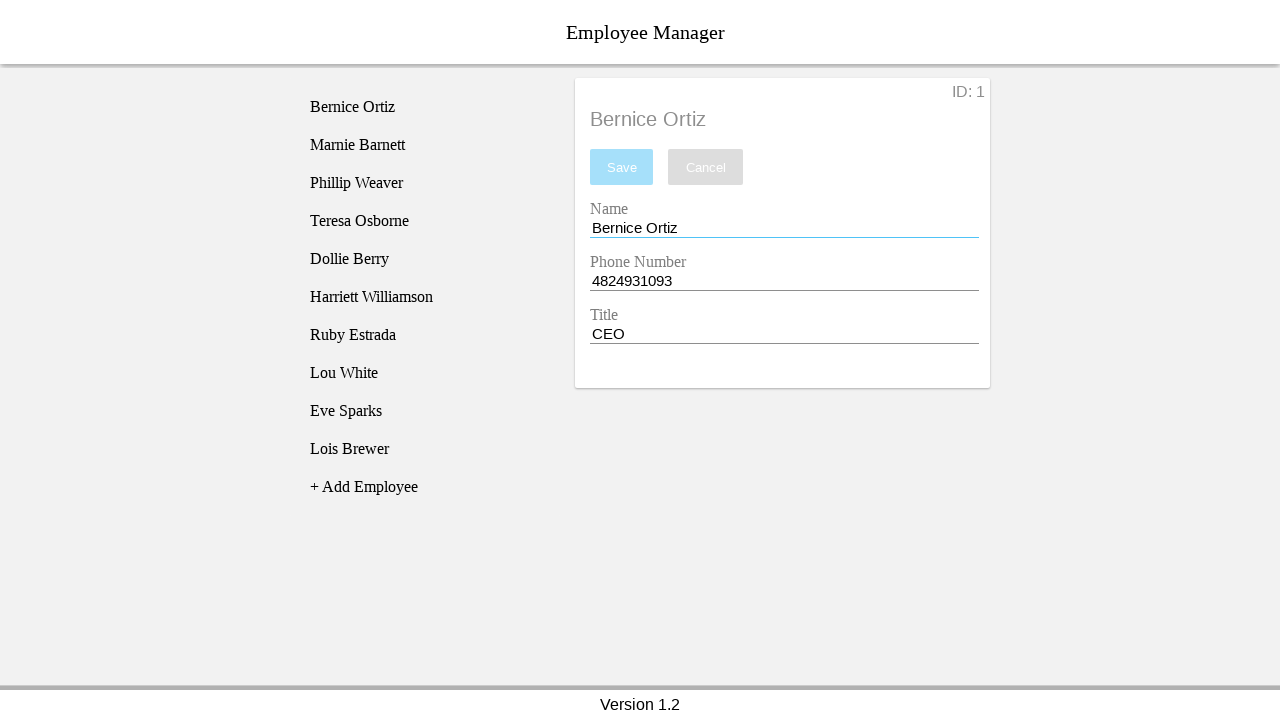

Cleared the name entry field on [name="nameEntry"]
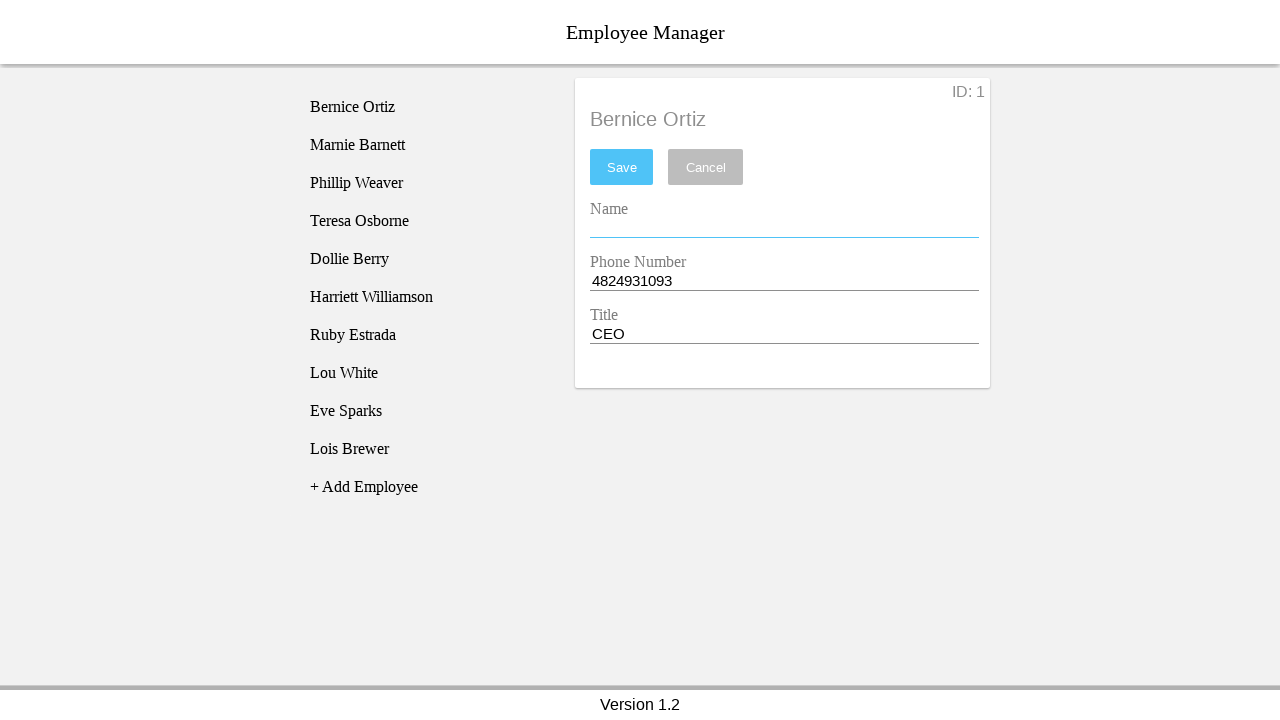

Filled name field with 'John Smith' on [name="nameEntry"]
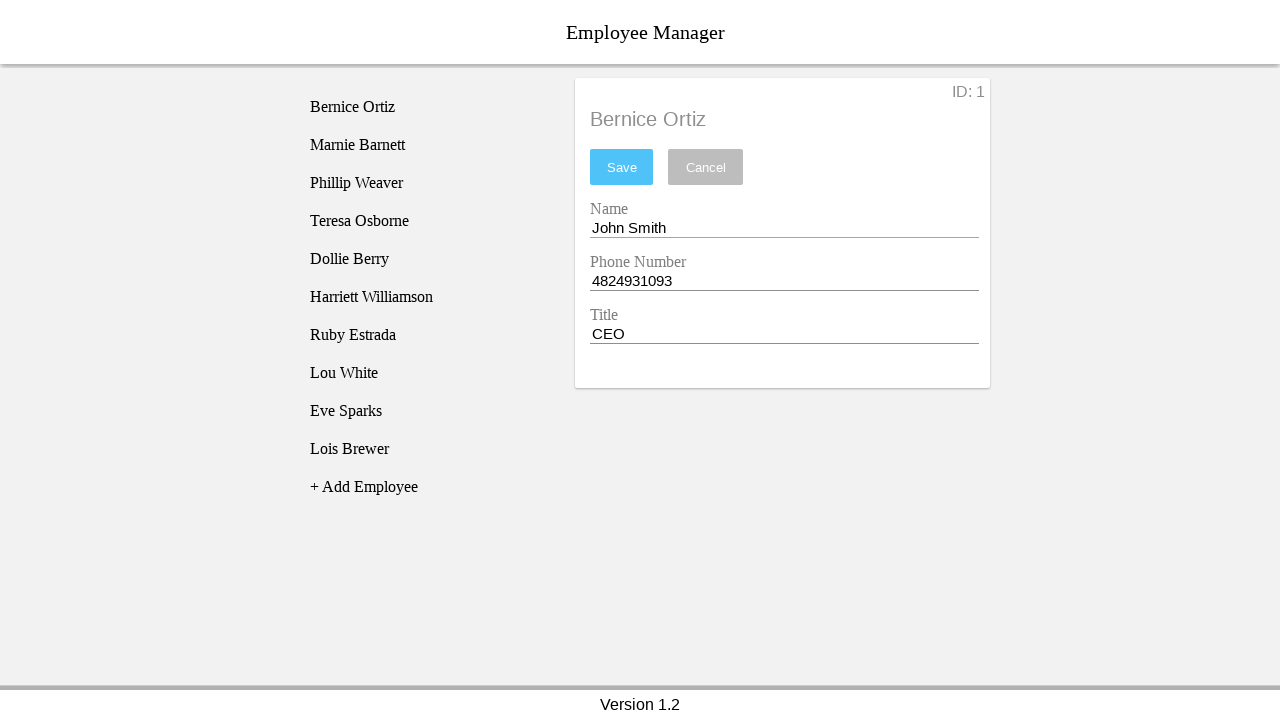

Clicked the phone entry field at (784, 281) on [name="phoneEntry"]
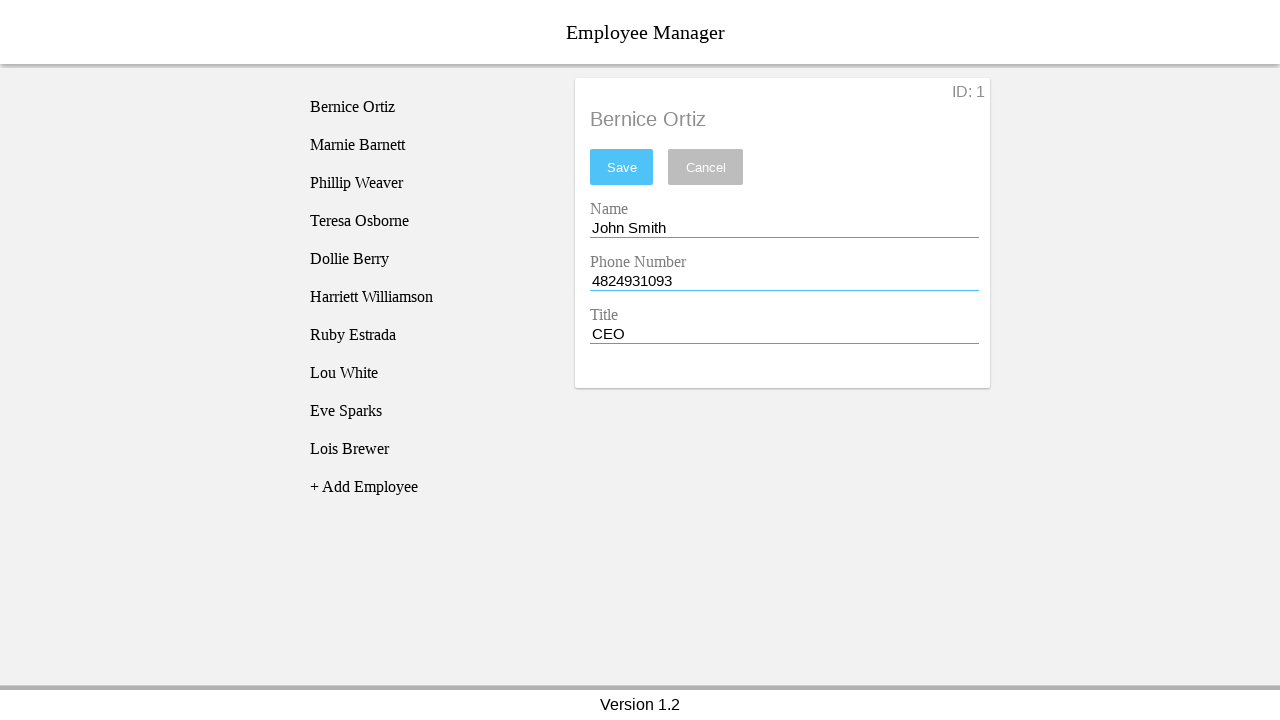

Cleared the phone entry field on [name="phoneEntry"]
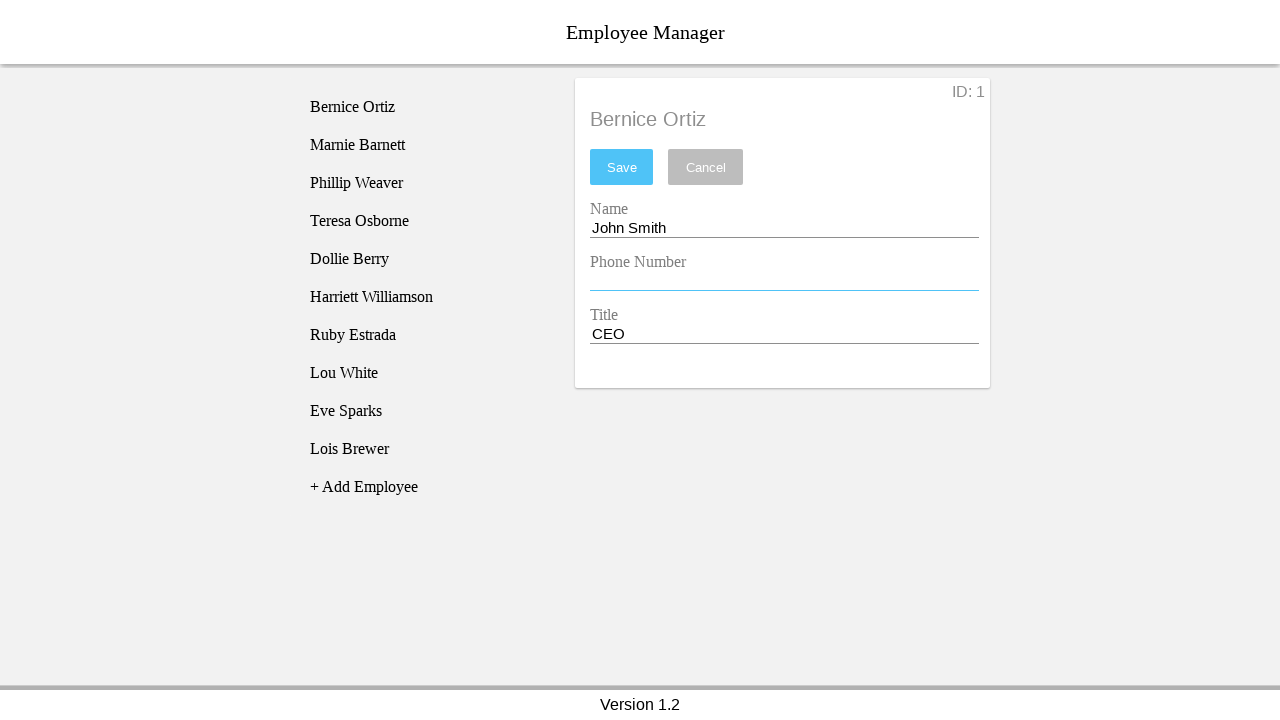

Filled phone field with '555-123-4567' on [name="phoneEntry"]
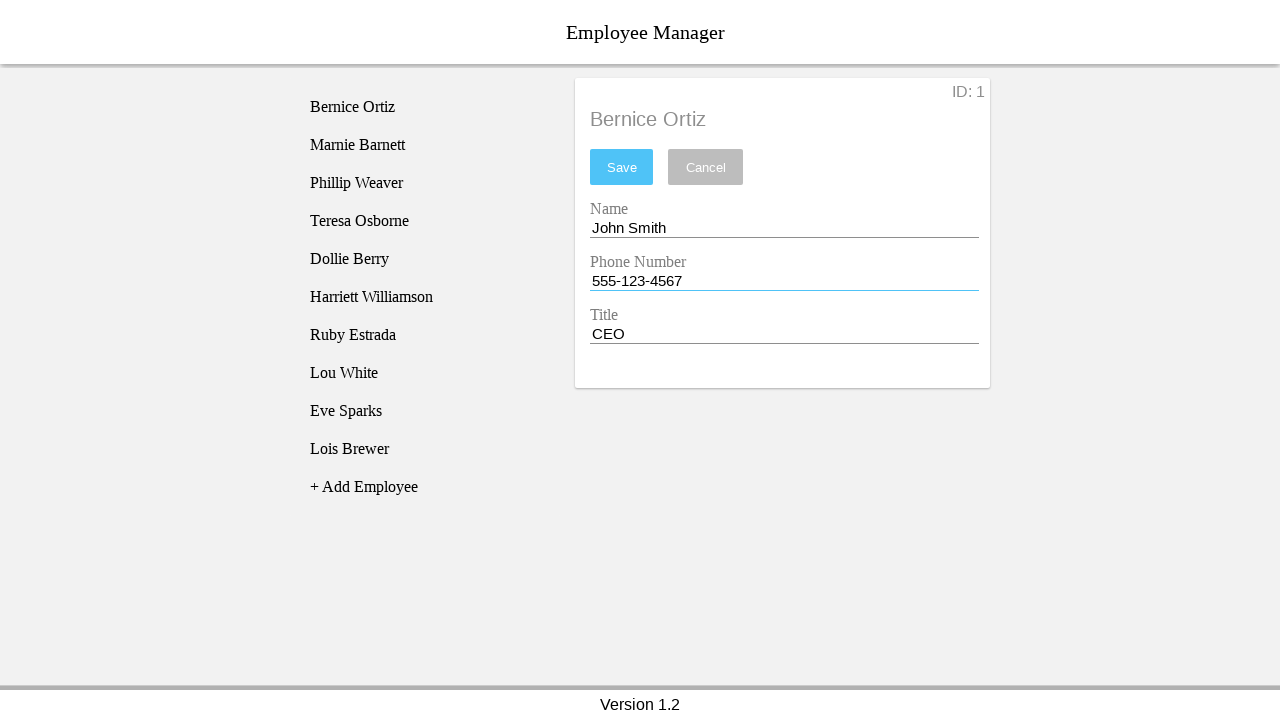

Clicked the title entry field at (784, 334) on [name="titleEntry"]
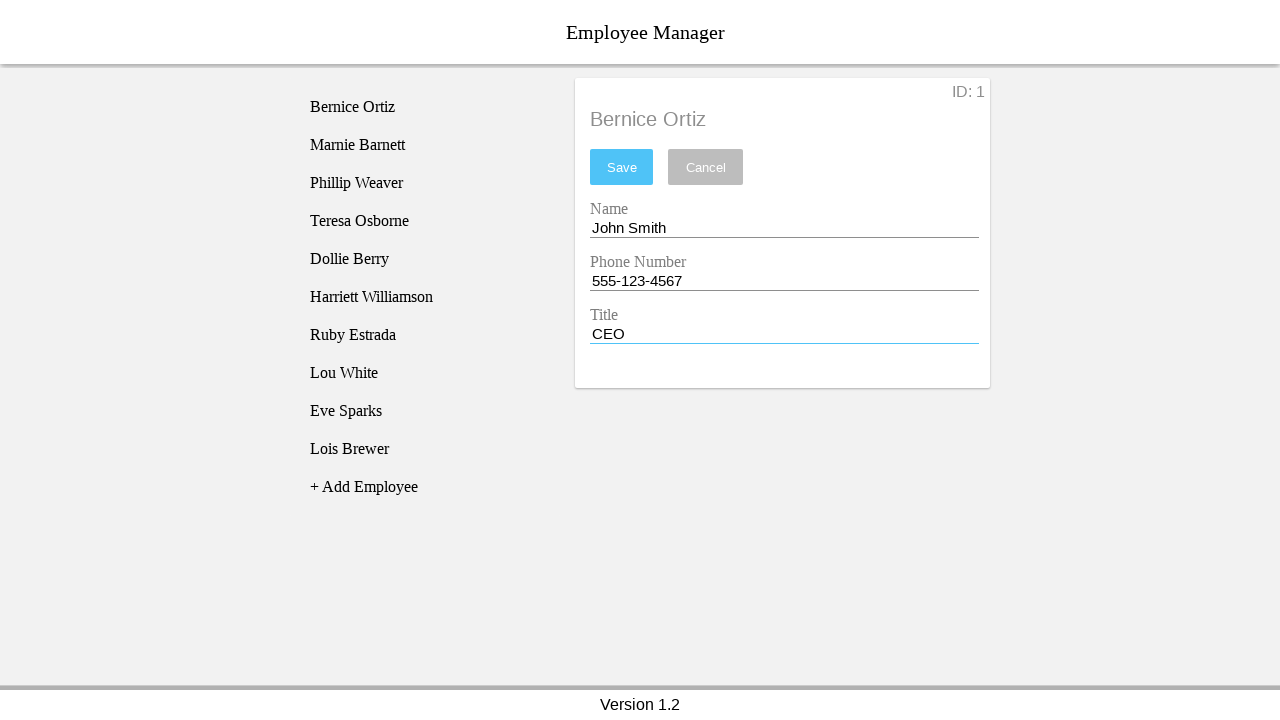

Cleared the title entry field on [name="titleEntry"]
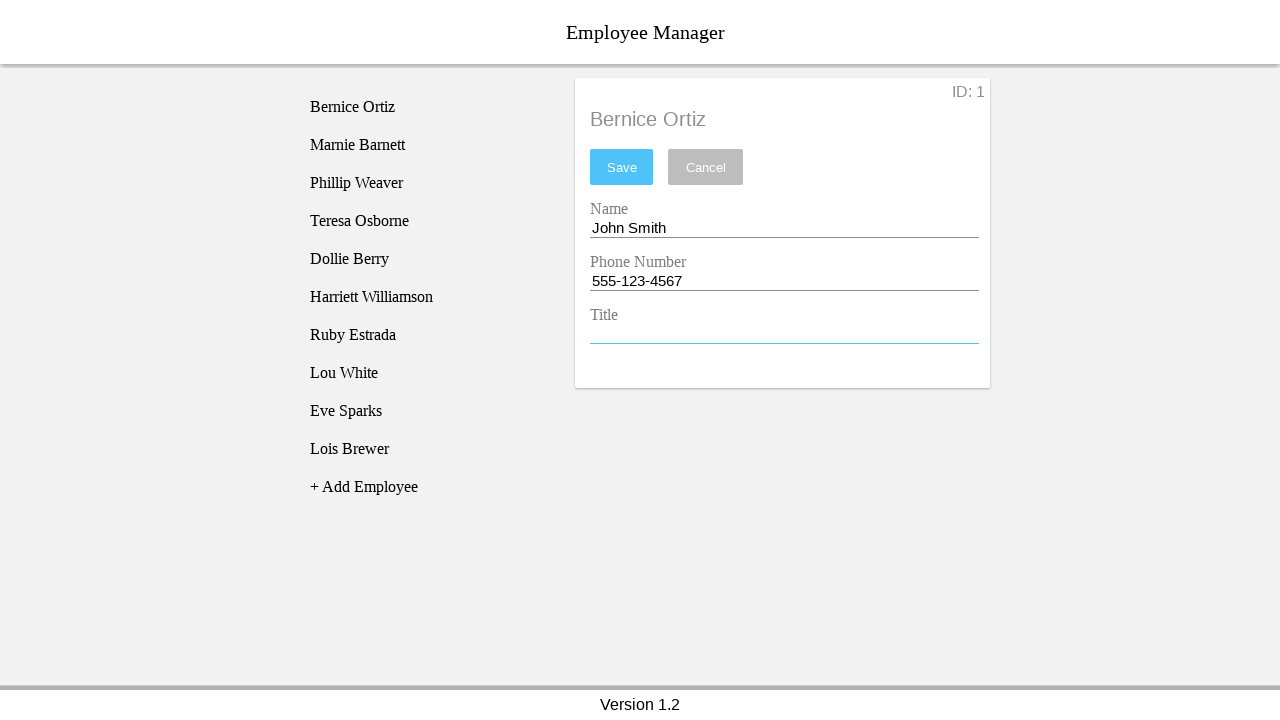

Filled title field with 'Software Engineer' on [name="titleEntry"]
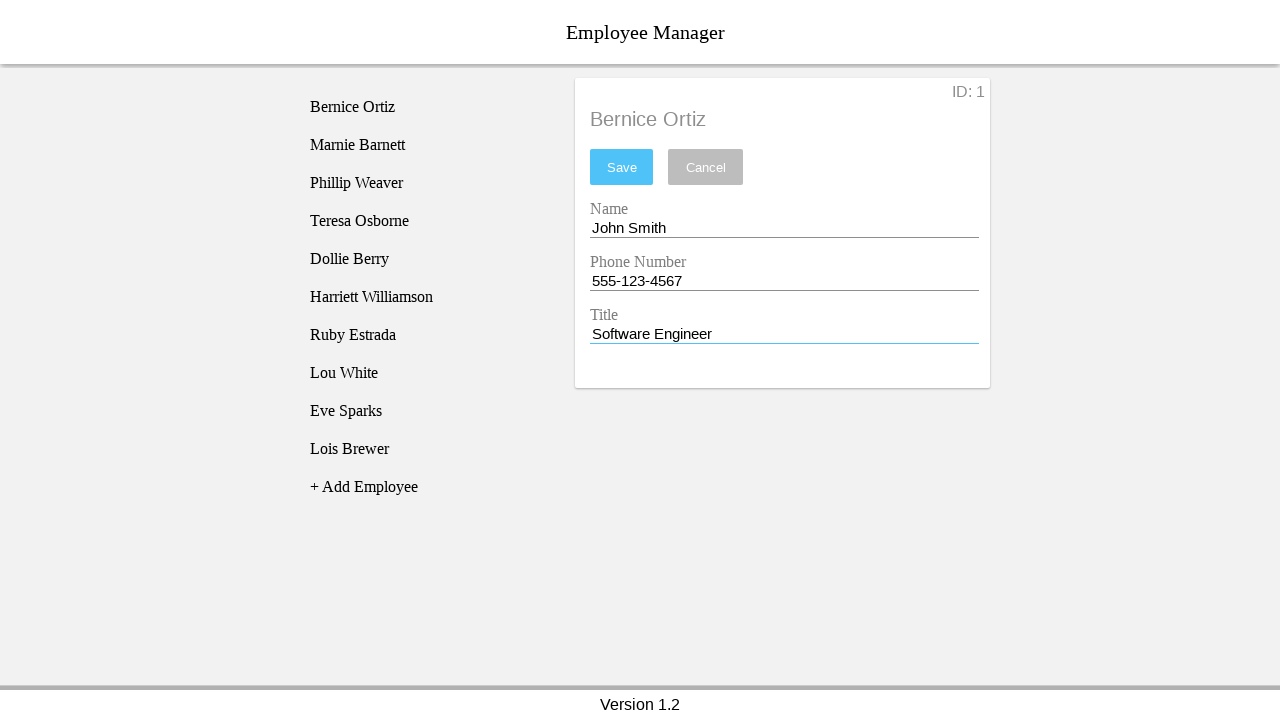

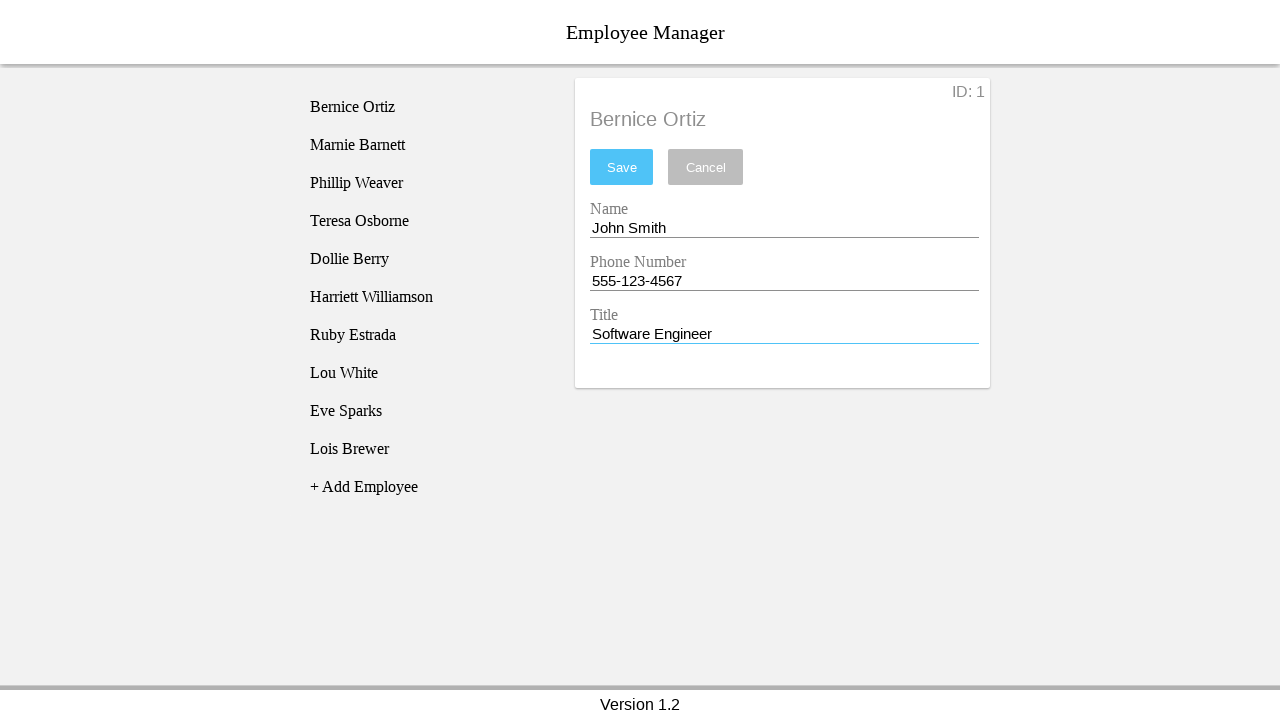